Tests that clicking the Due column header sorts the table data in ascending order by verifying the Due column values are in sorted order

Starting URL: http://the-internet.herokuapp.com/tables

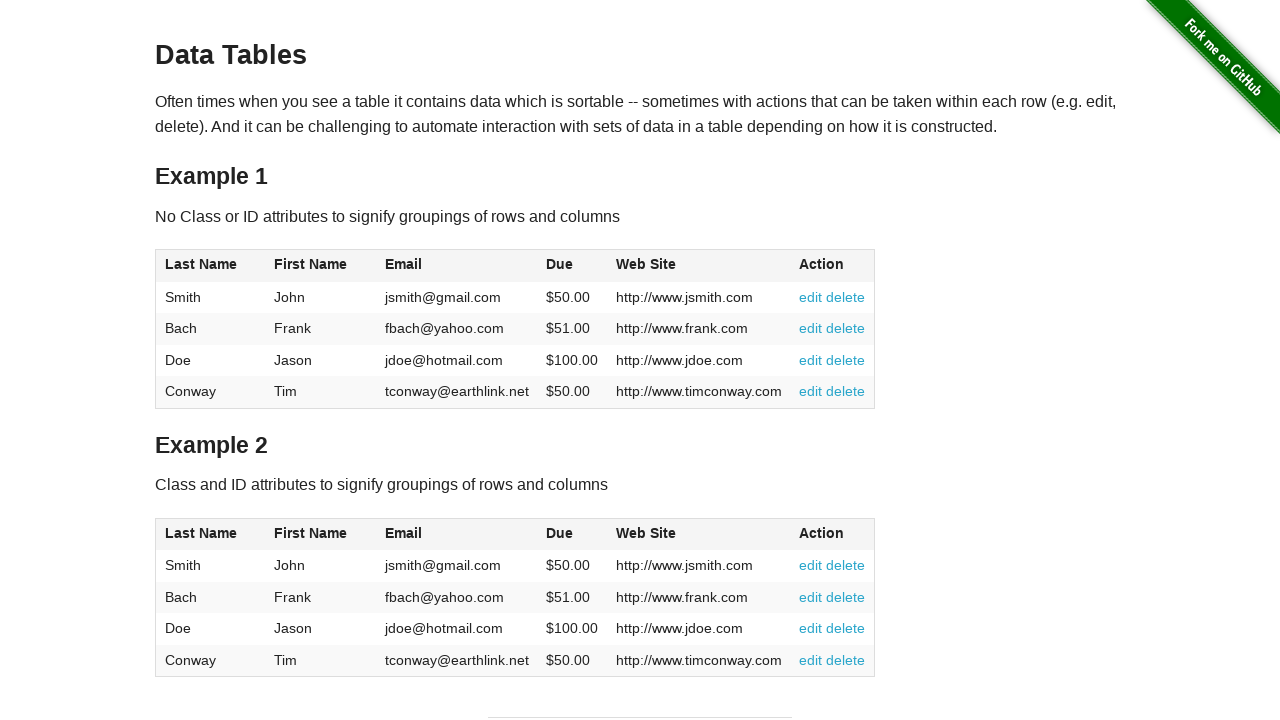

Clicked Due column header to sort in ascending order at (572, 266) on #table1 thead tr th:nth-child(4)
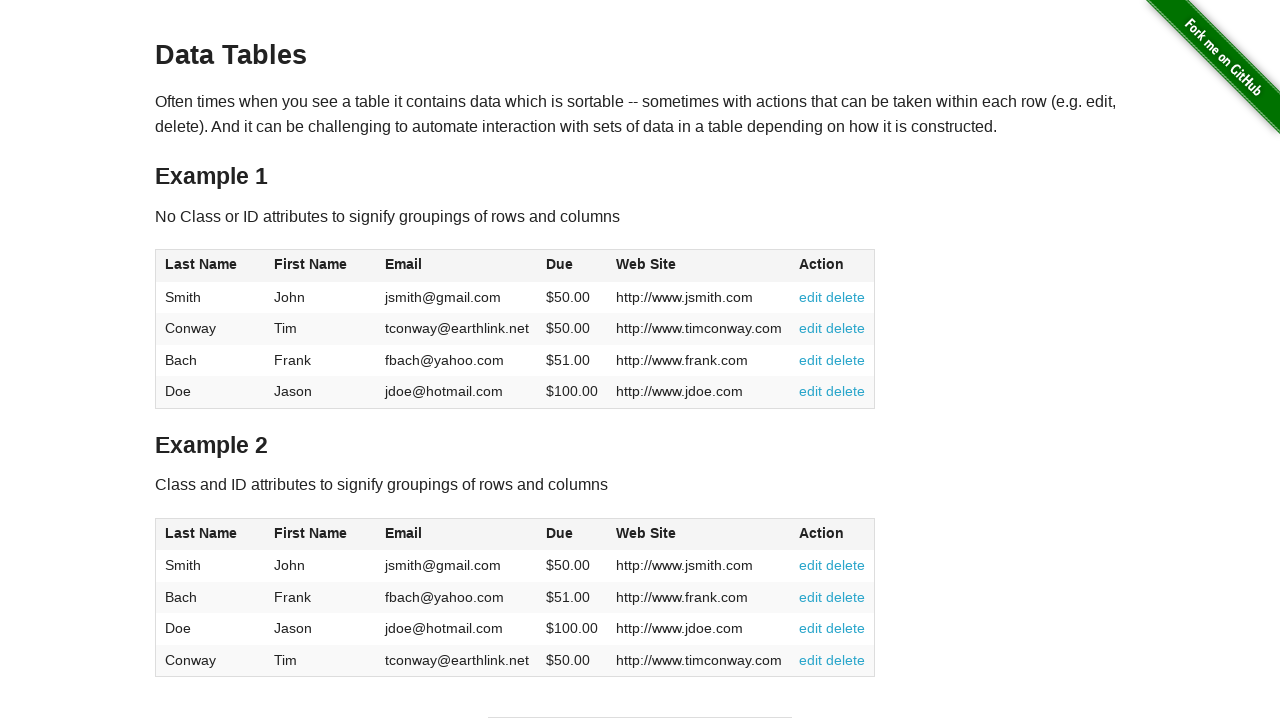

Waited for Due column data to load in table body
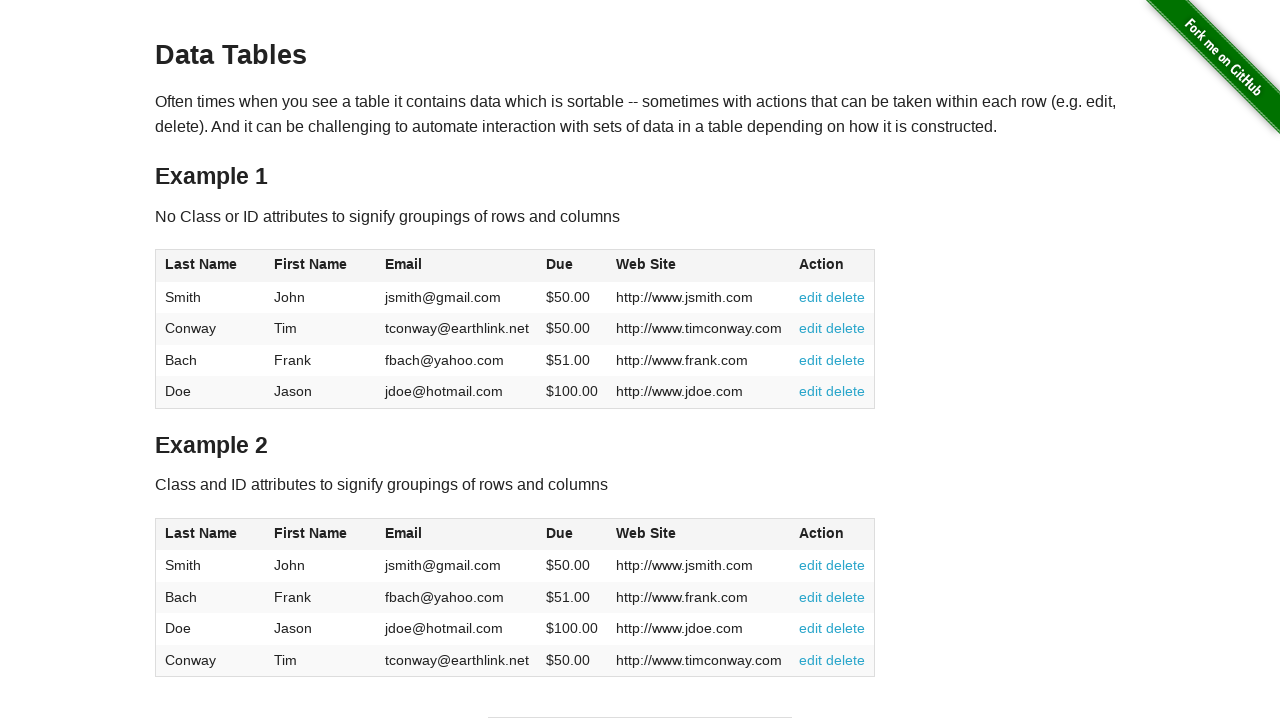

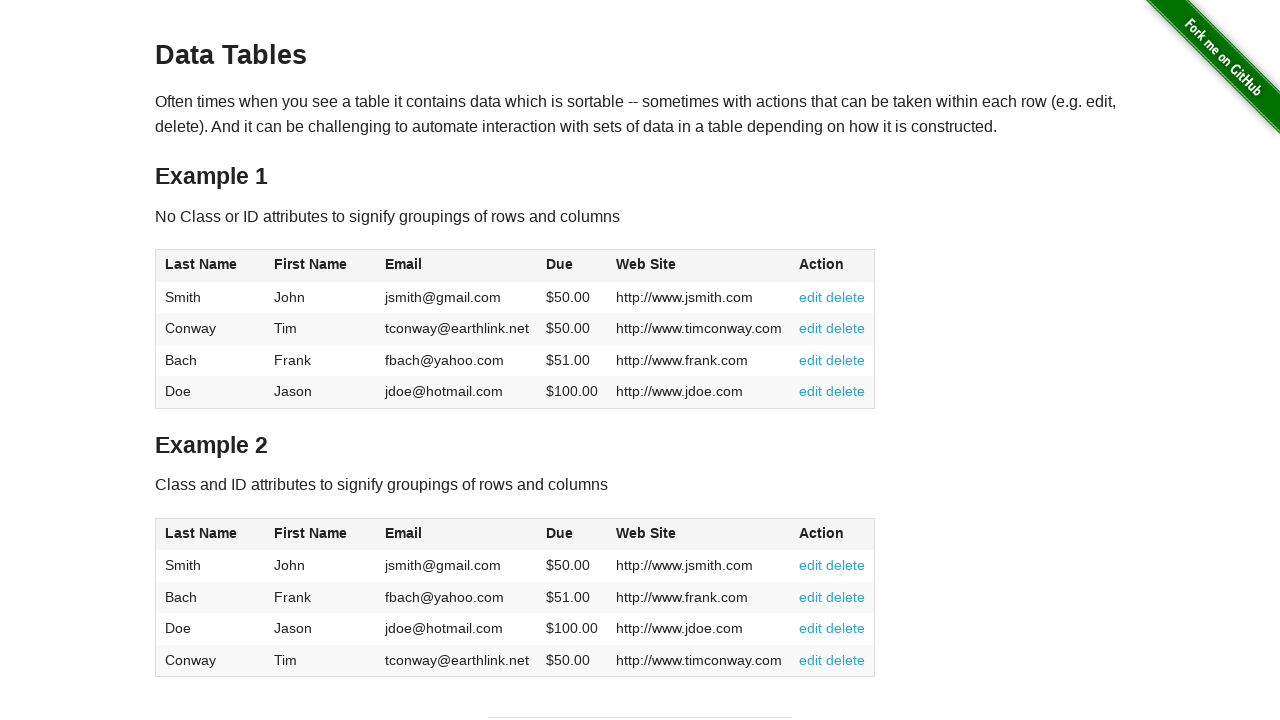